Tests that clicking the Remove button next to a checkbox removes the checkbox and displays a confirmation message "It's gone!"

Starting URL: https://the-internet.herokuapp.com/dynamic_controls

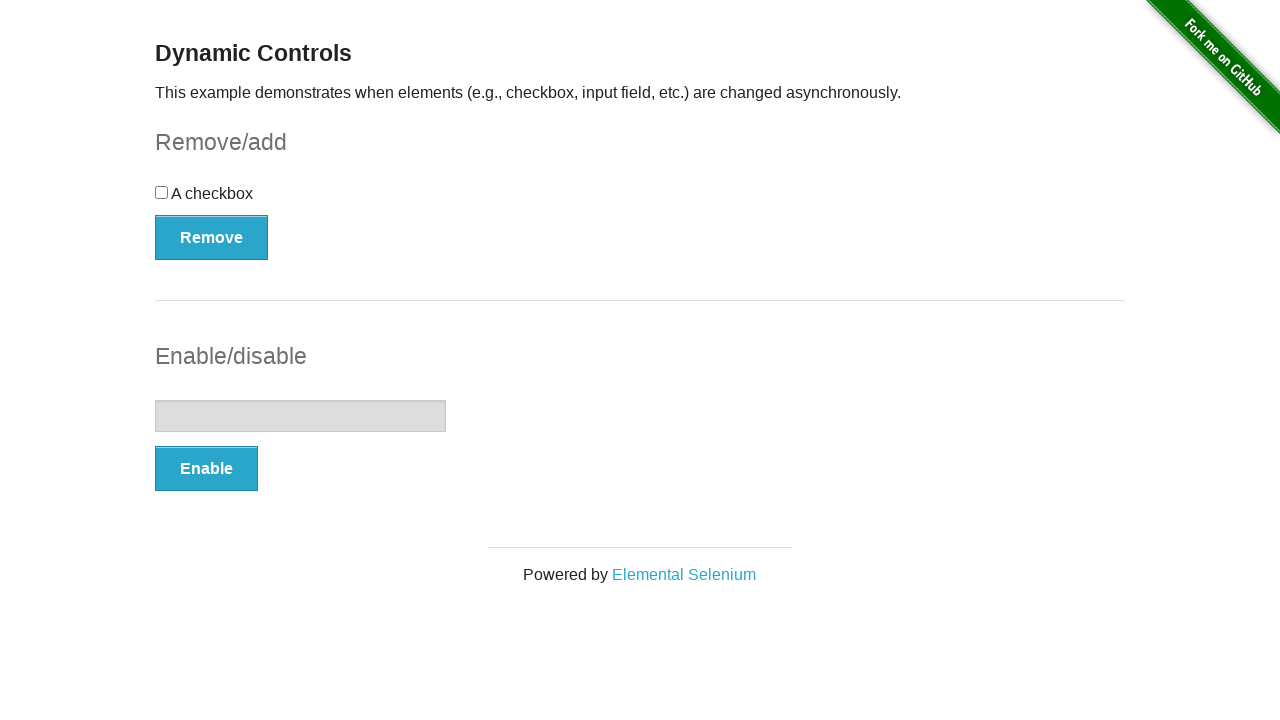

Navigated to dynamic controls page
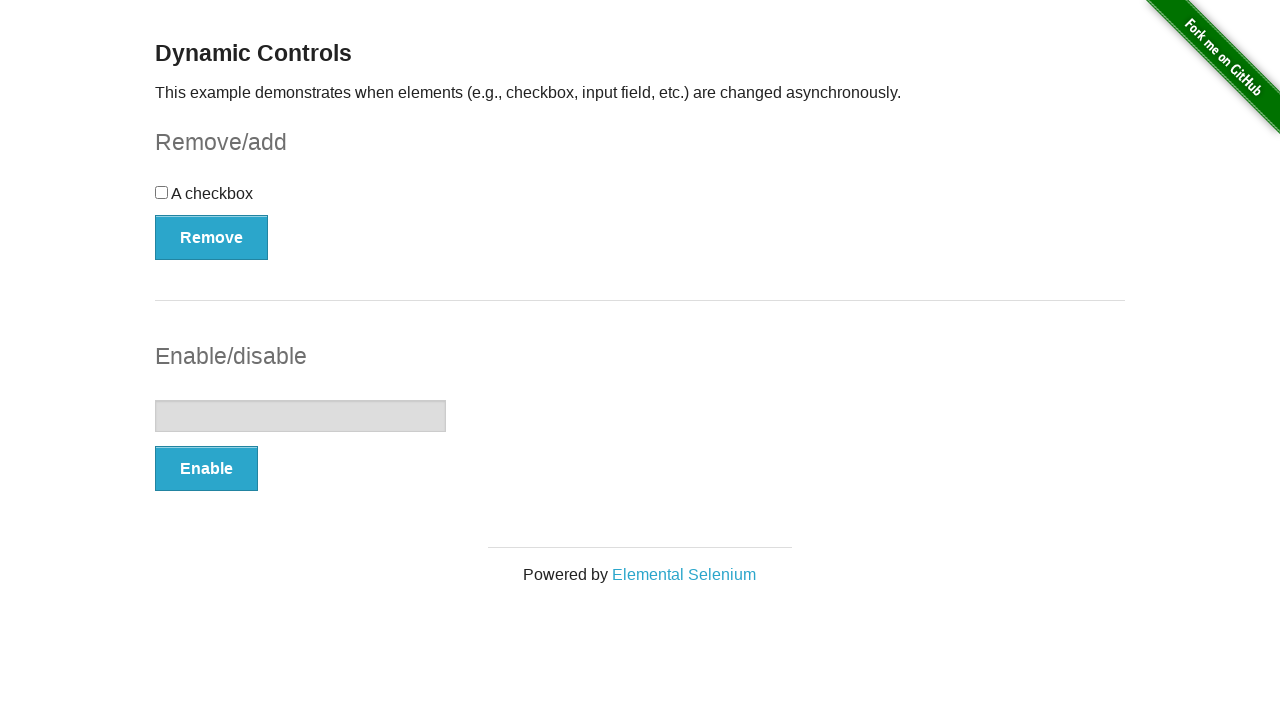

Clicked the Remove button next to the checkbox at (212, 237) on xpath=//button[text()='Remove']
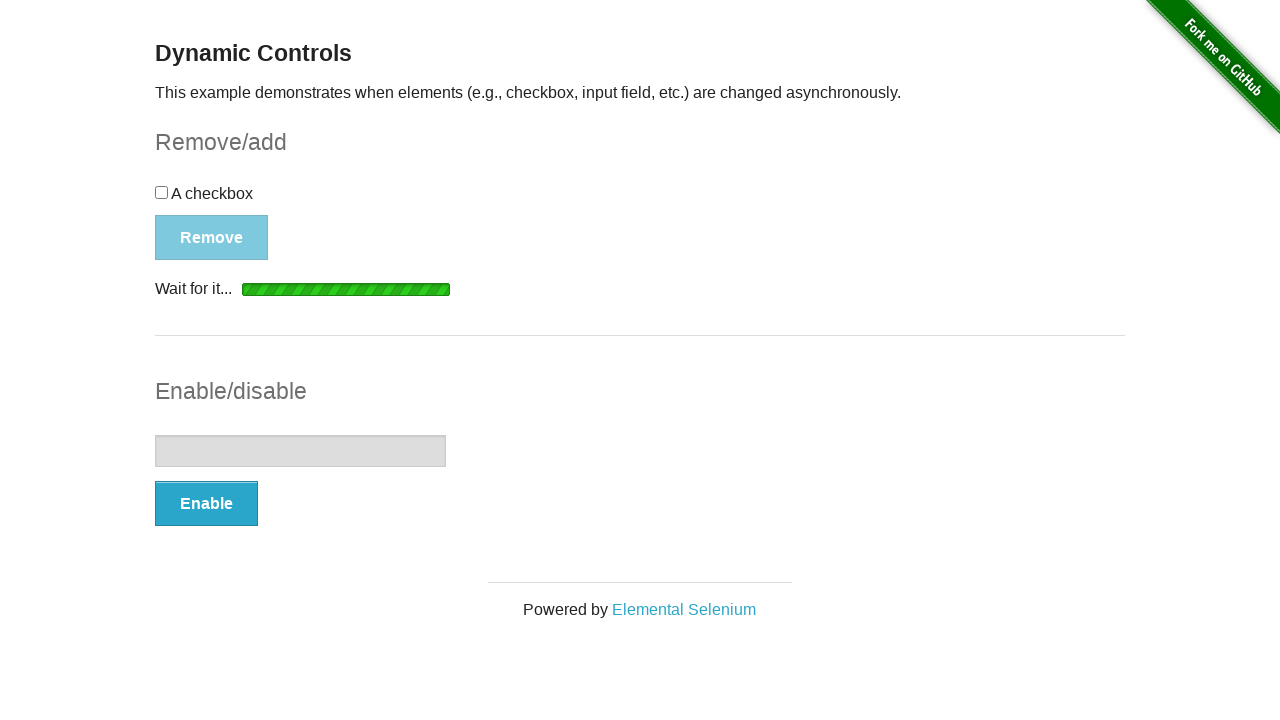

Confirmation message 'It's gone!' appeared
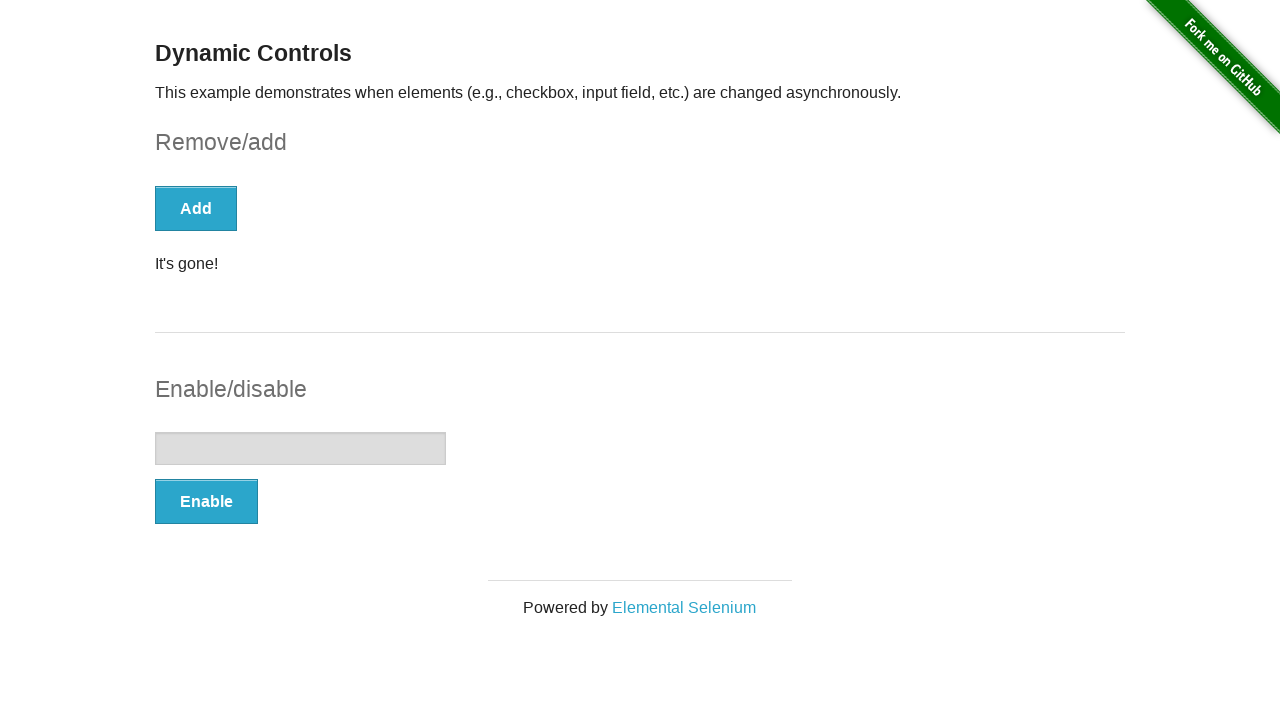

Verified confirmation message is visible - checkbox successfully removed
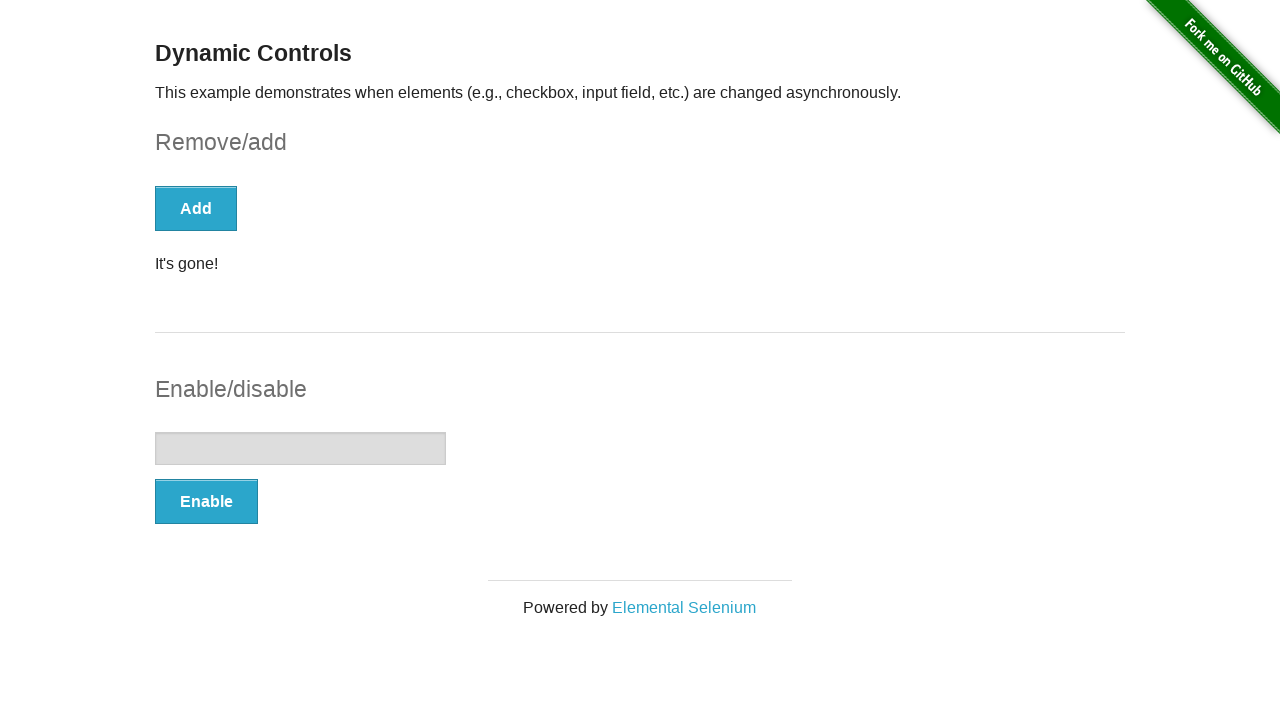

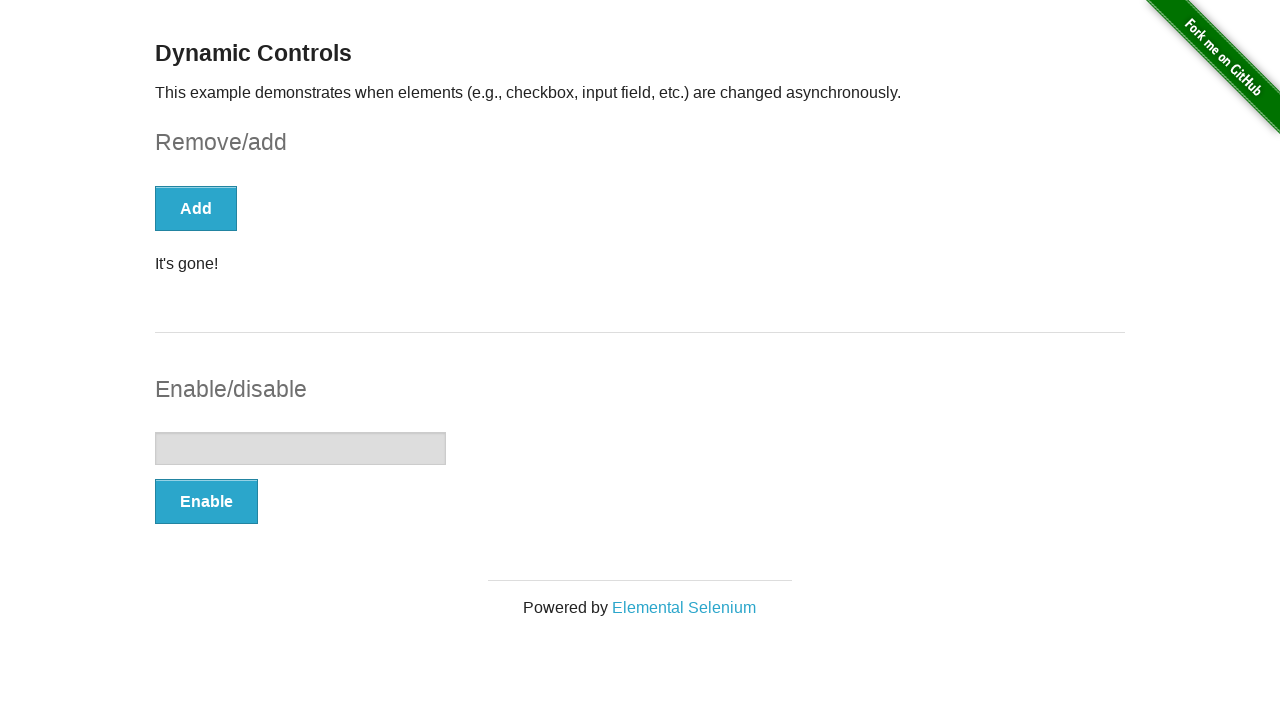